Tests basic browser launch and navigation to the Mamaearth e-commerce website homepage, verifying the page loads successfully.

Starting URL: https://mamaearth.in/

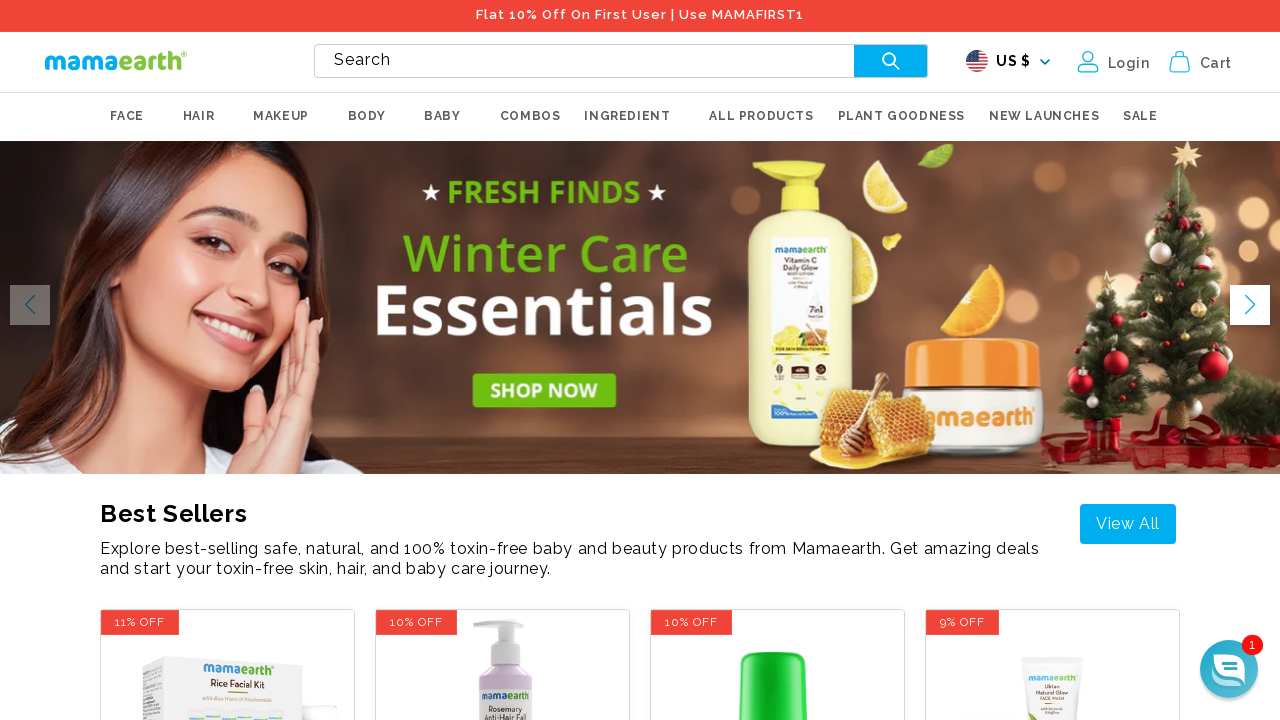

Page DOM content loaded
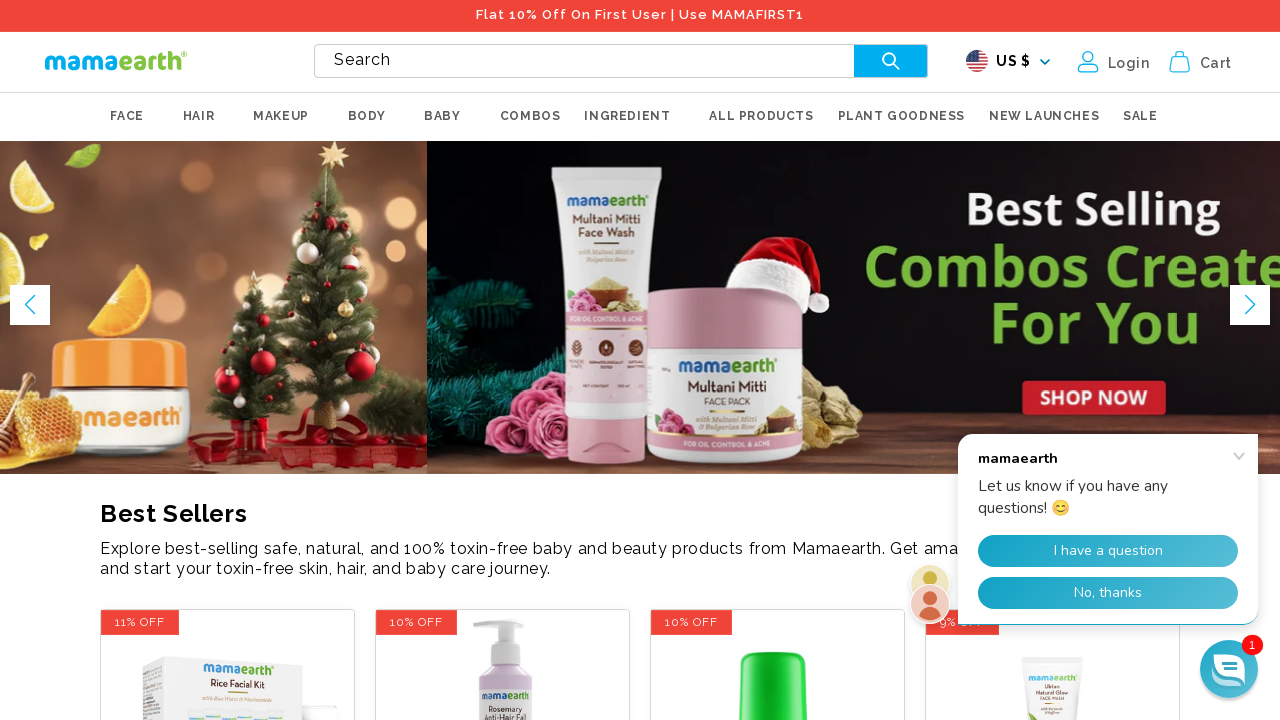

Body element is visible - Mamaearth homepage loaded successfully
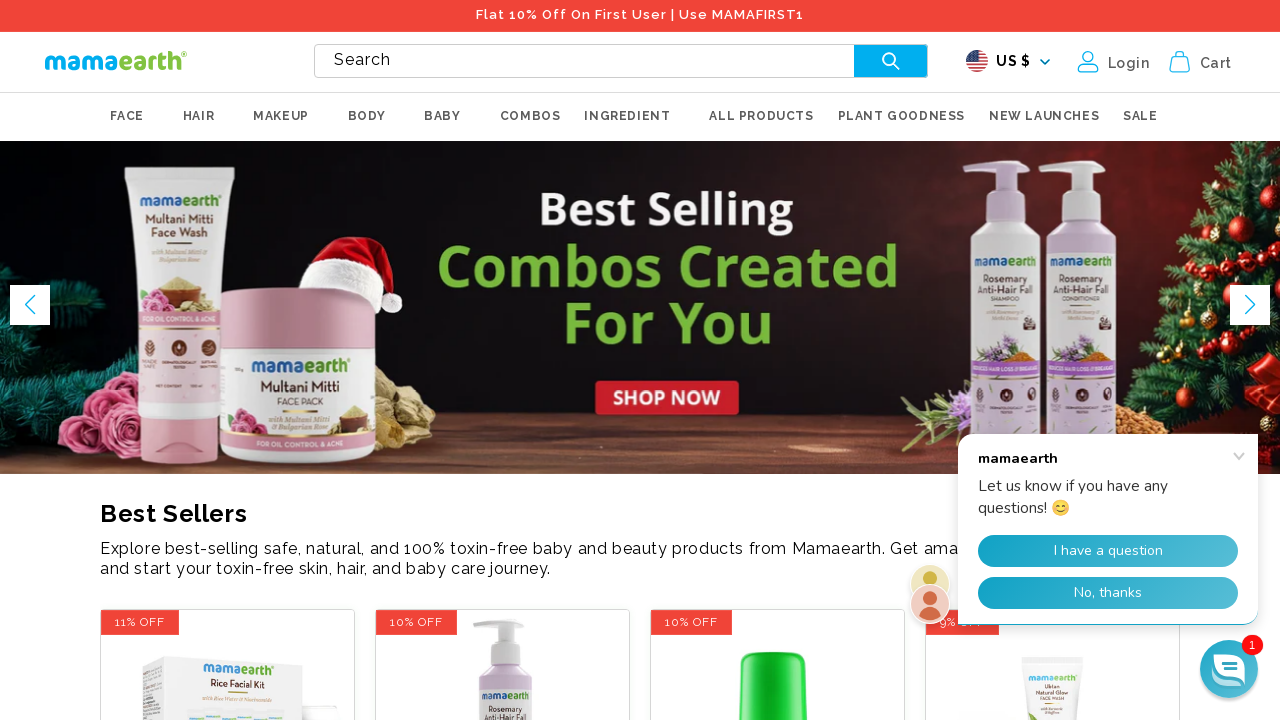

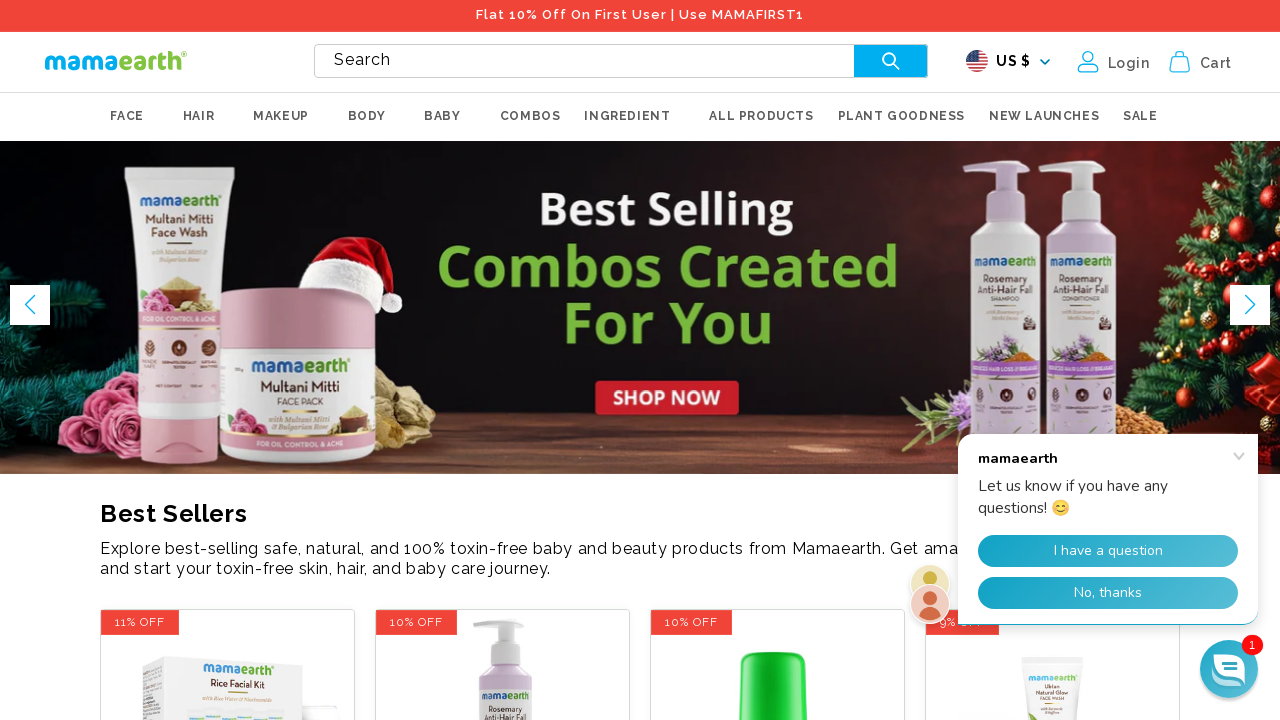